Tests the train search functionality on erail.in by selecting origin station (Chennai) and destination station (Delhi), then verifying that train results are displayed.

Starting URL: https://erail.in/

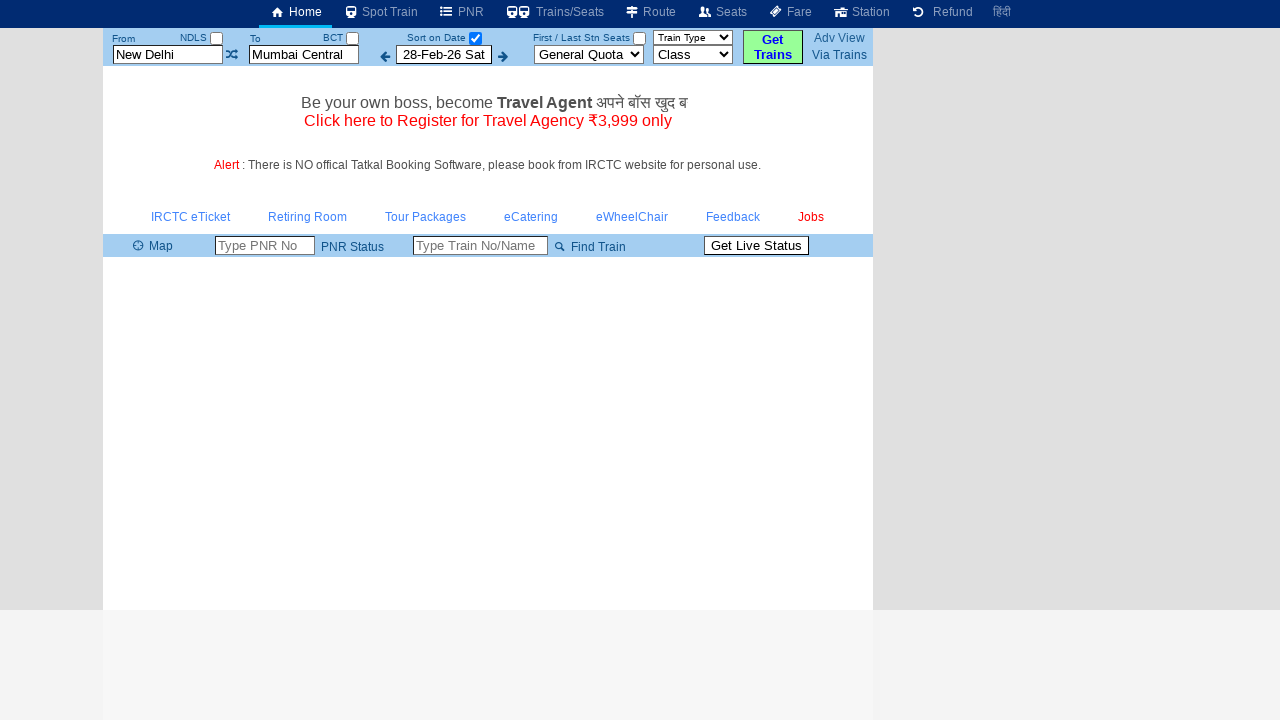

Clicked date-only checkbox at (475, 38) on #chkSelectDateOnly
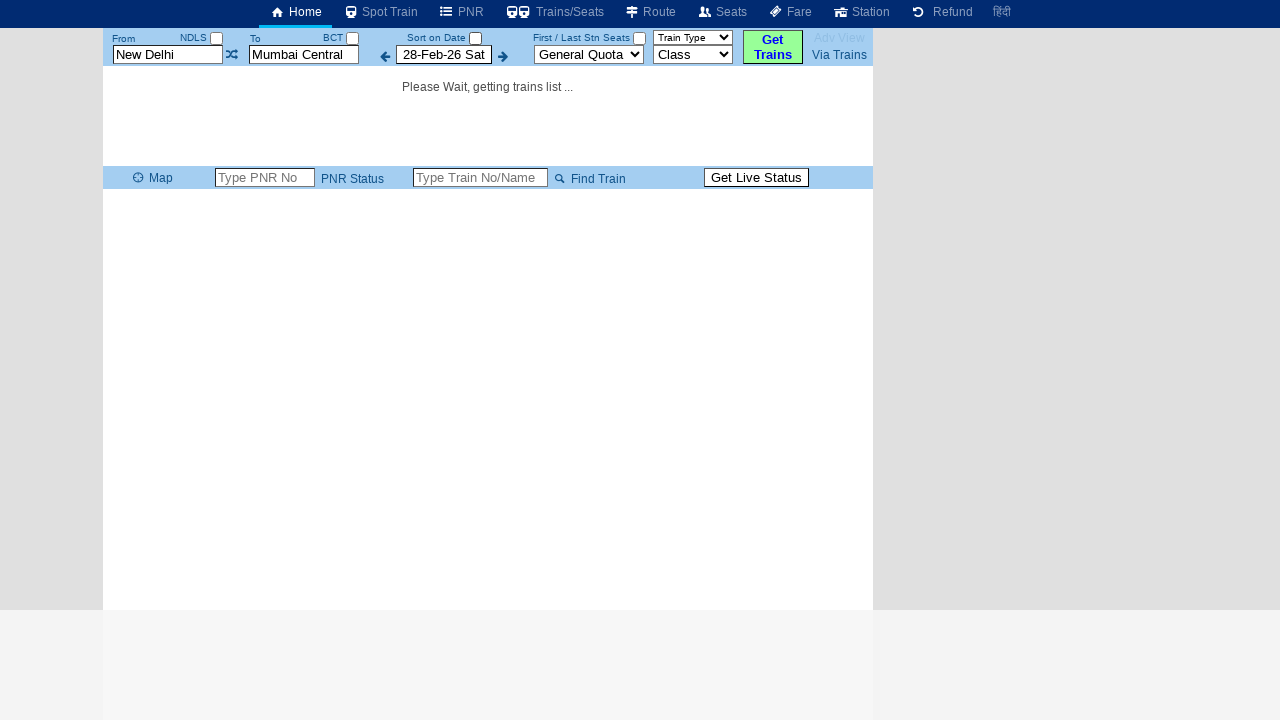

Cleared From Station field on #txtStationFrom
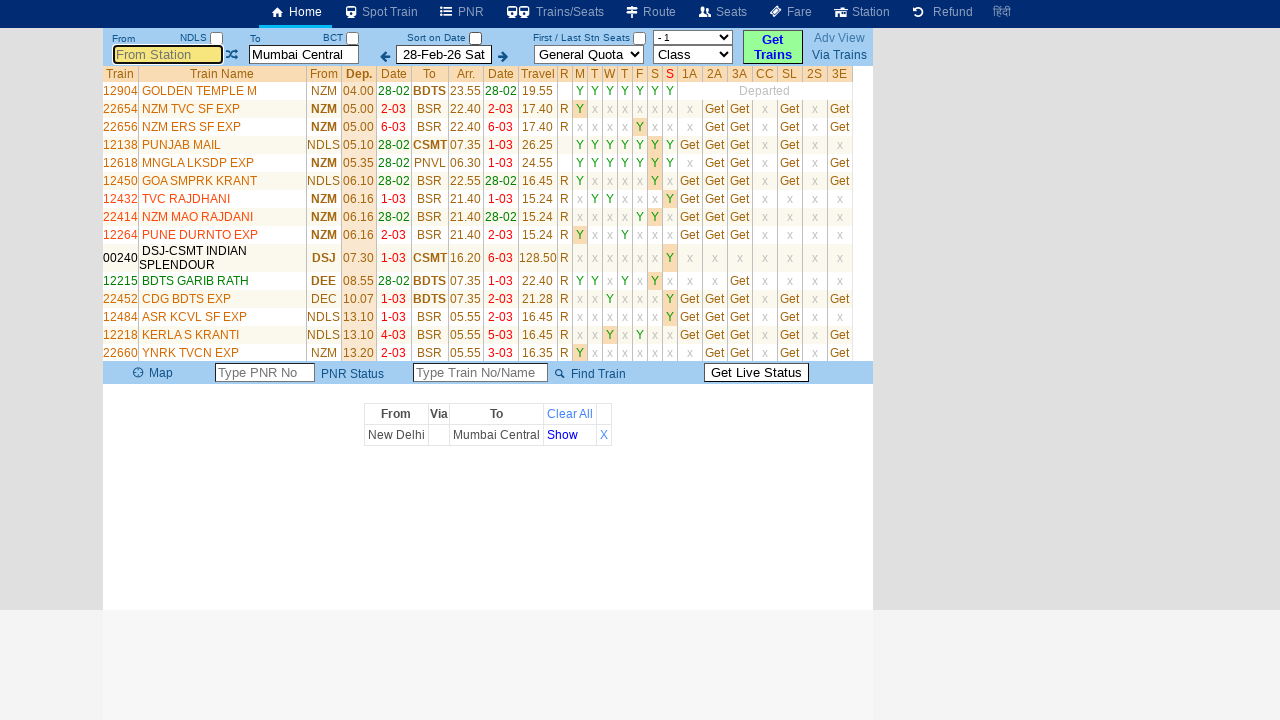

Filled From Station field with 'Mgr Chennai Ctr' on #txtStationFrom
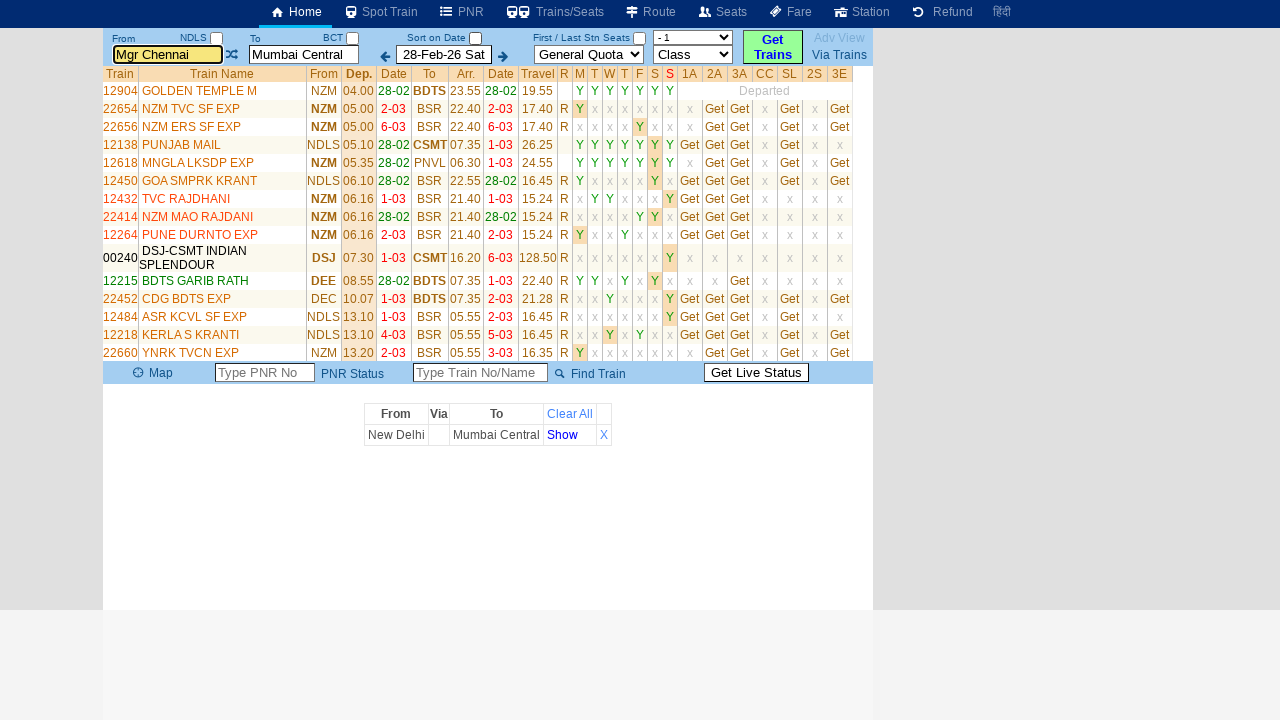

Pressed Enter in From Station field on #txtStationFrom
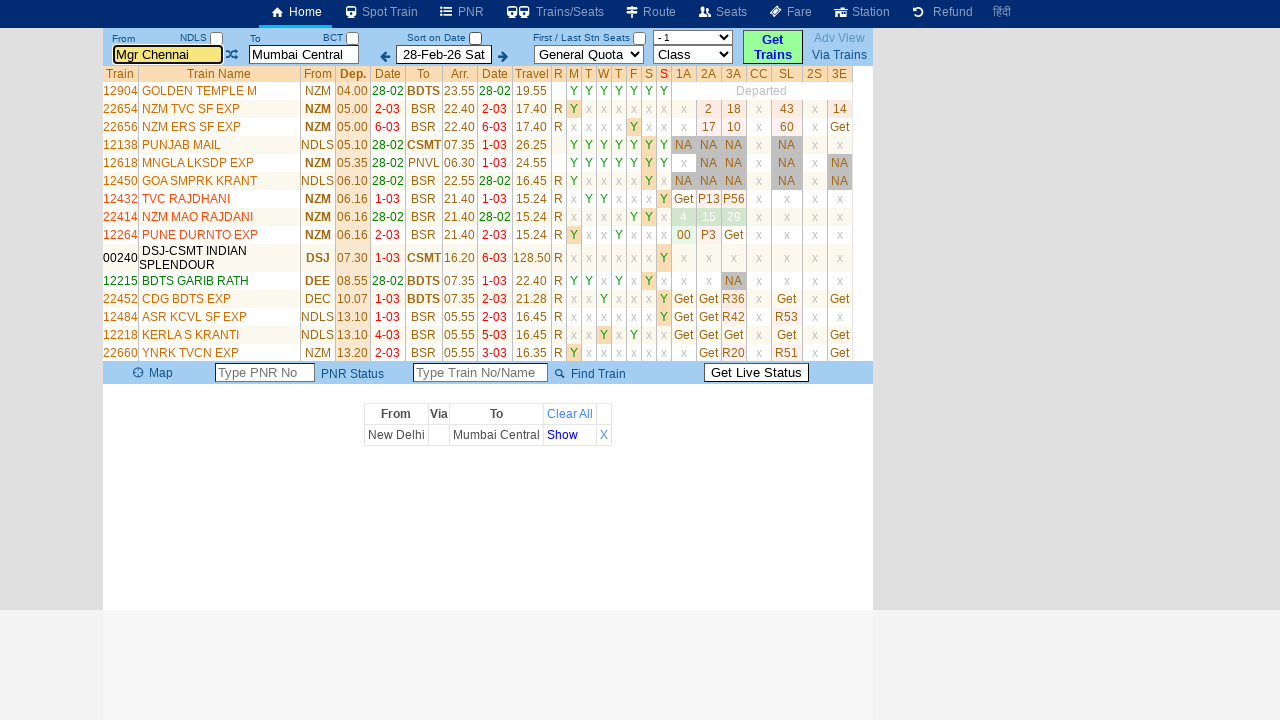

Pressed Tab in From Station field on #txtStationFrom
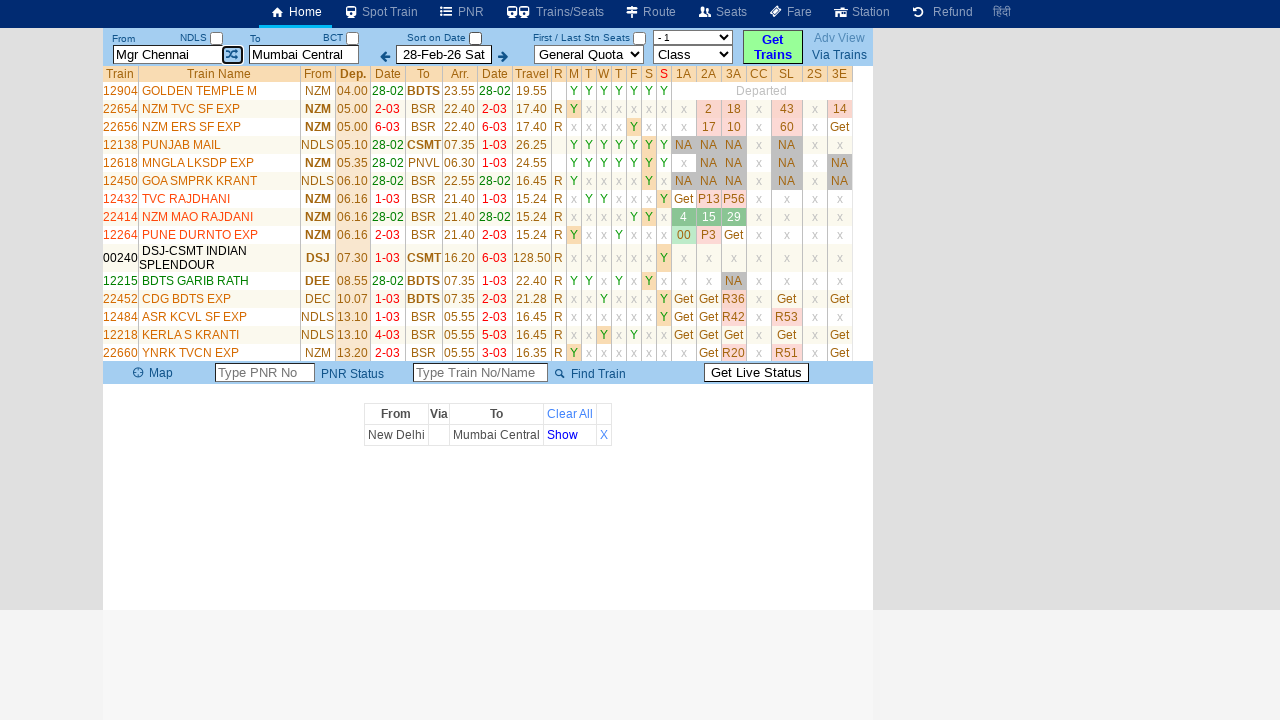

Cleared To Station field on #txtStationTo
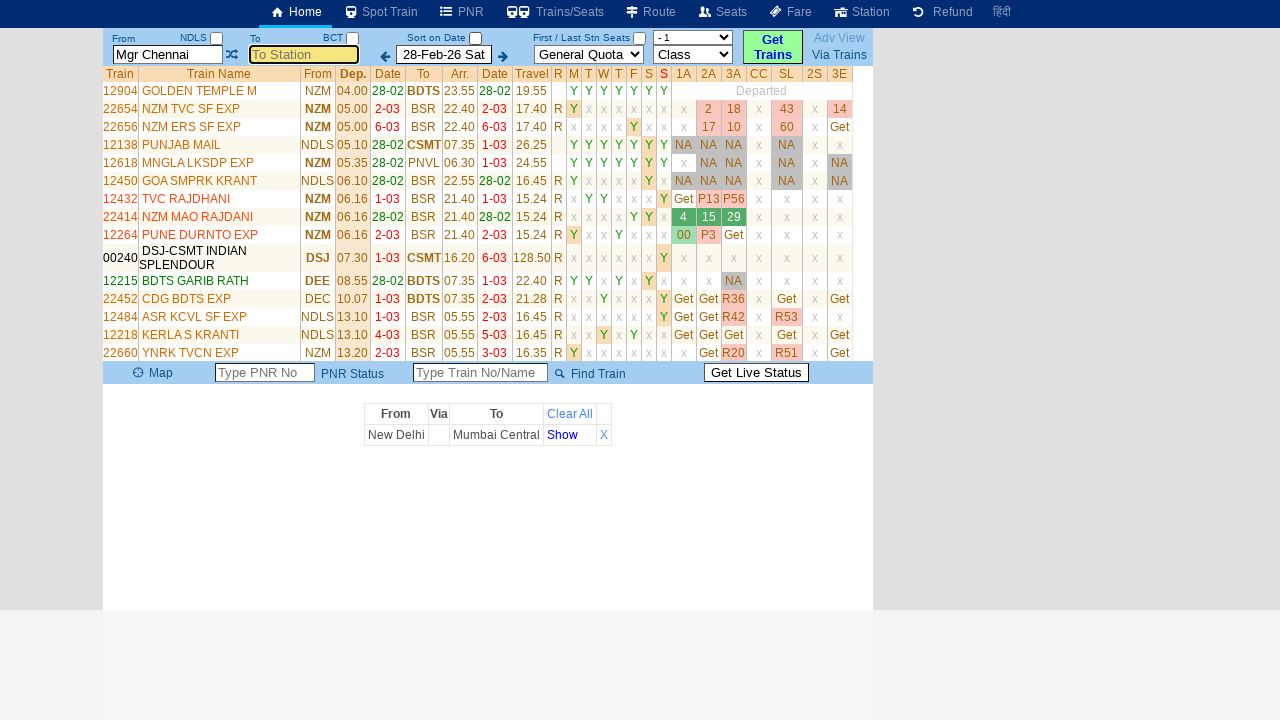

Filled To Station field with 'Delhi' on #txtStationTo
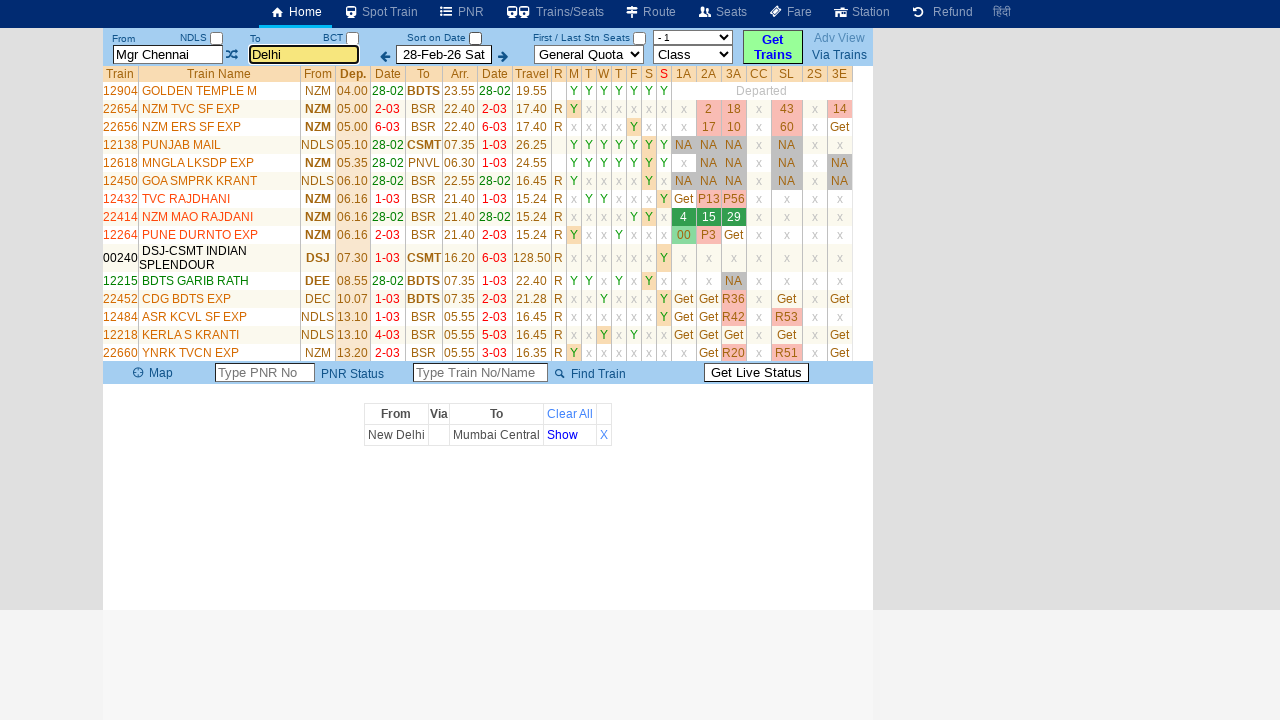

Pressed Enter in To Station field on #txtStationTo
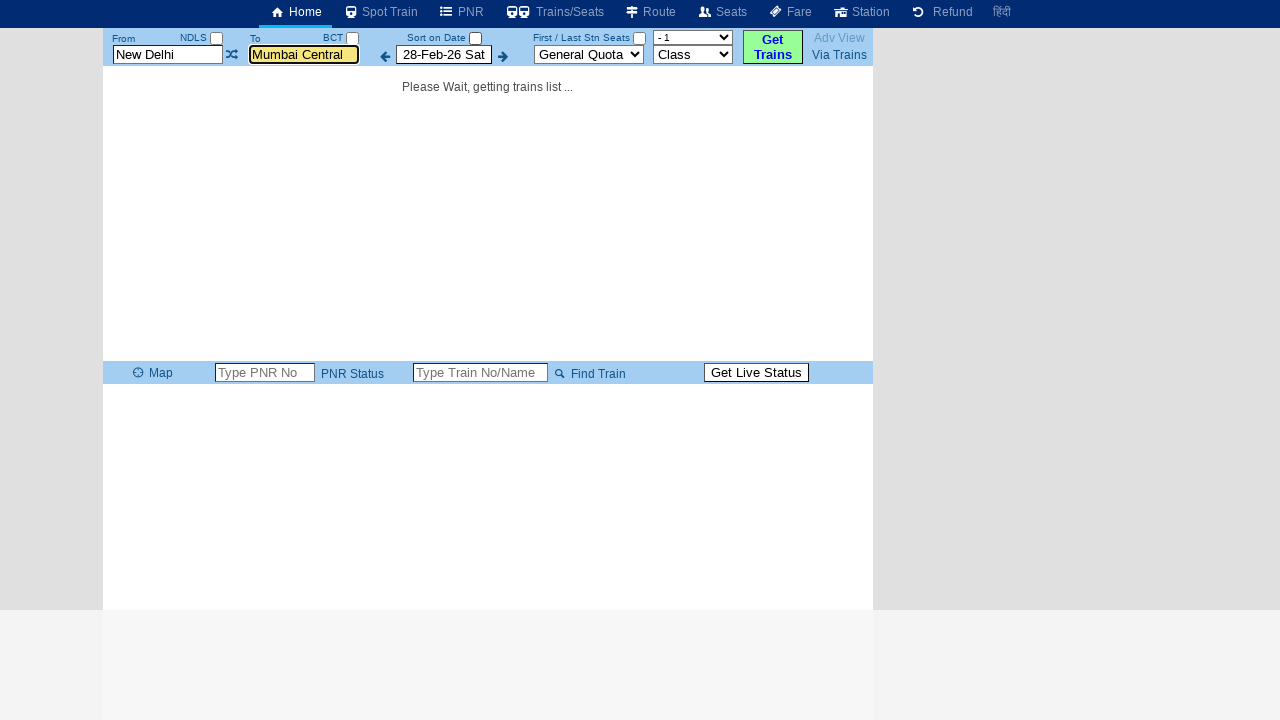

Pressed Tab in To Station field on #txtStationTo
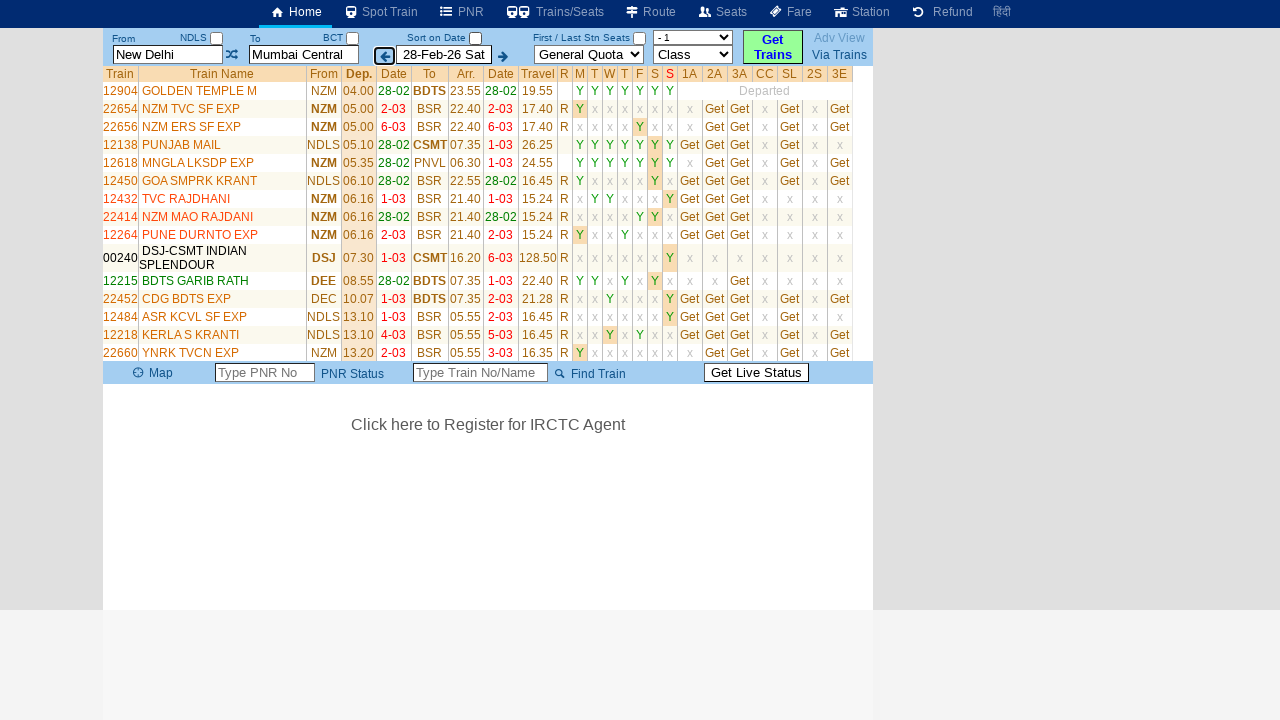

Train list results loaded successfully
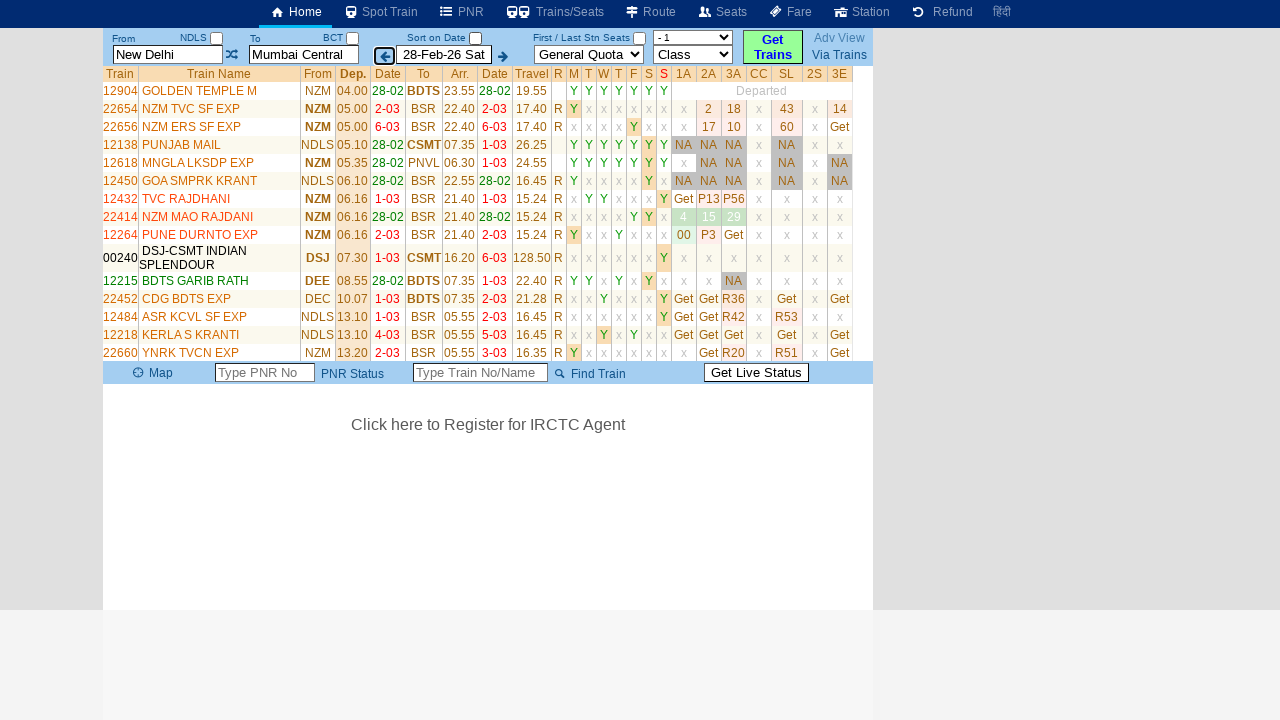

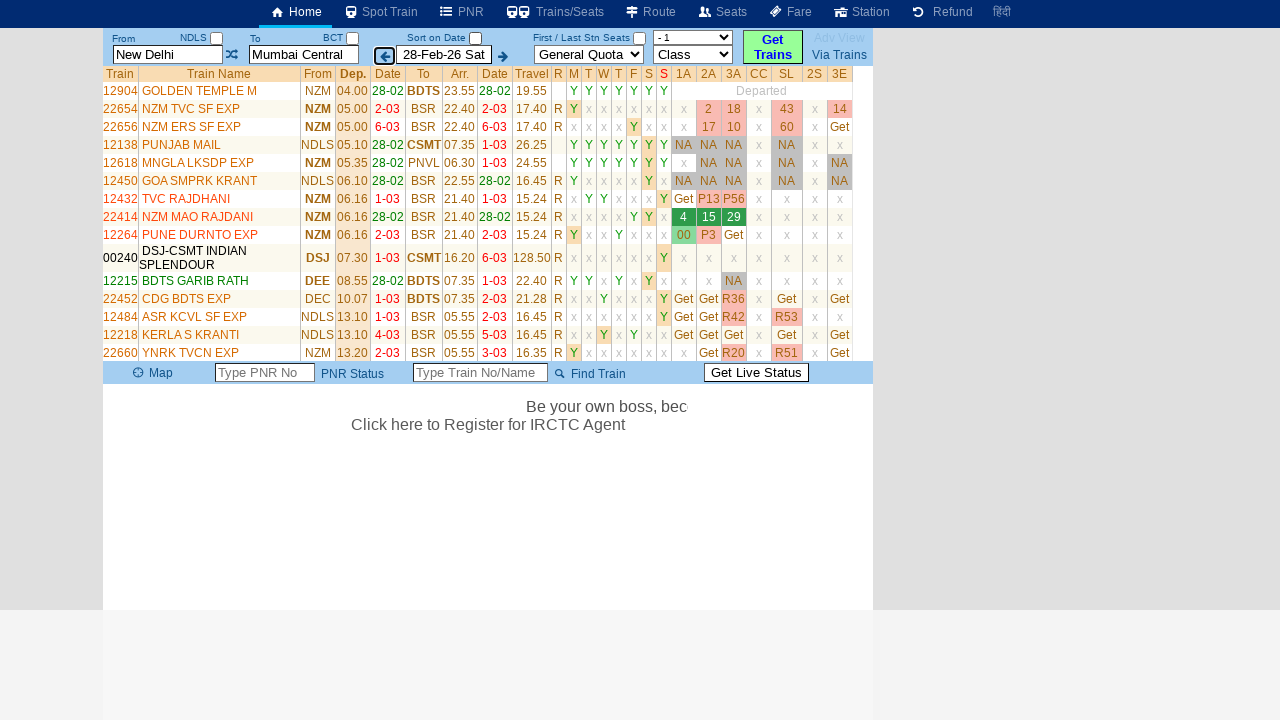